Tests e-commerce shopping cart functionality including adding items to basket, removing items, undoing removal, updating quantity, and applying coupon codes on a practice automation testing site.

Starting URL: http://practice.automationtesting.in/

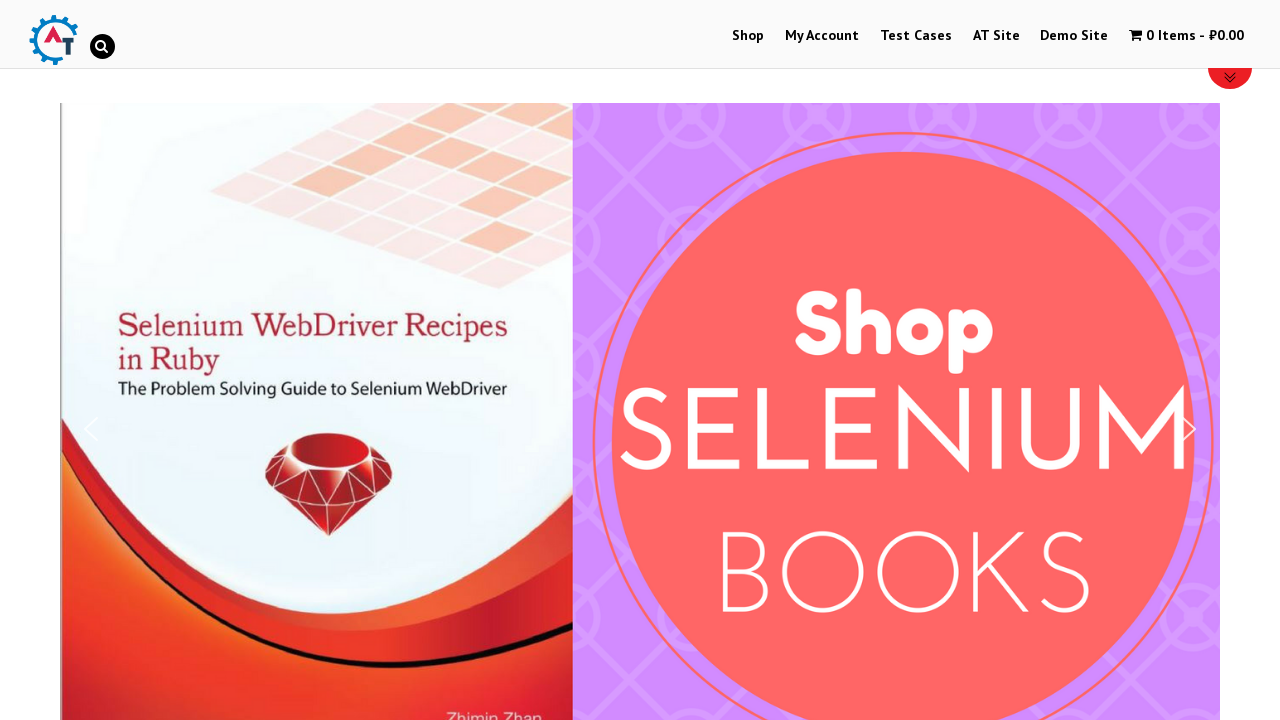

Clicked on Shop link at (748, 36) on text=Shop
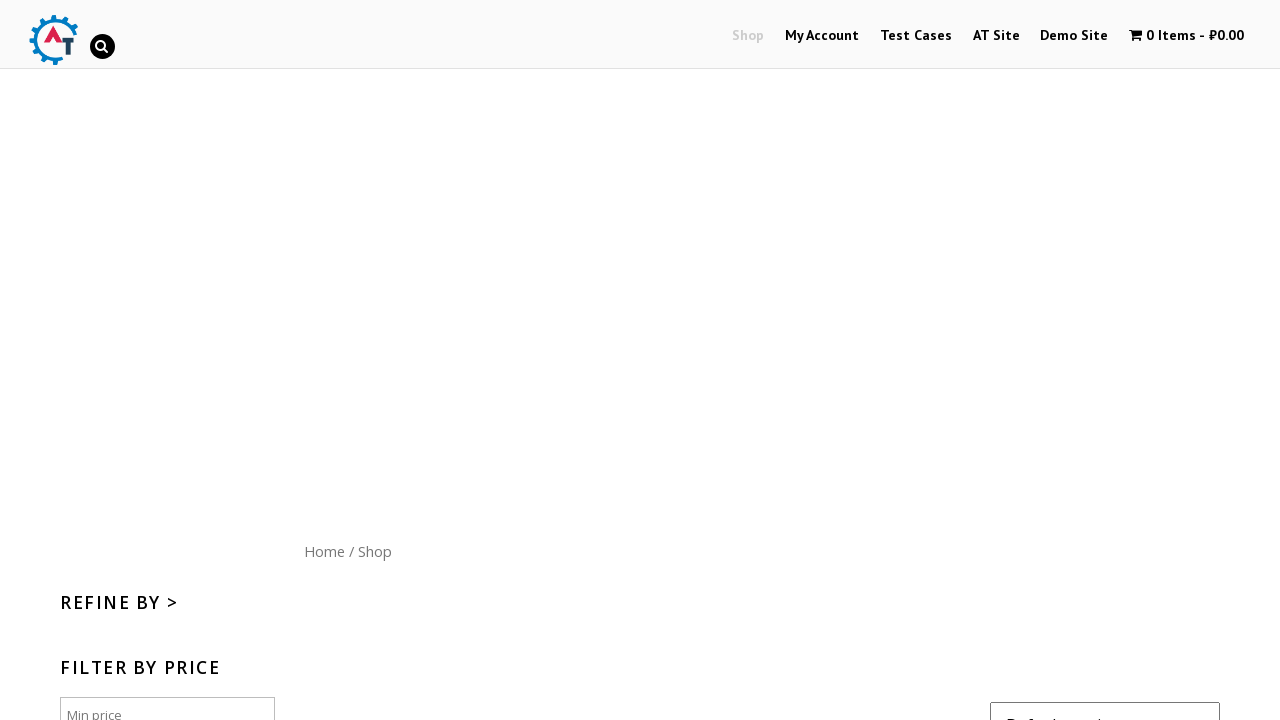

Scrolled down 300 pixels to view products
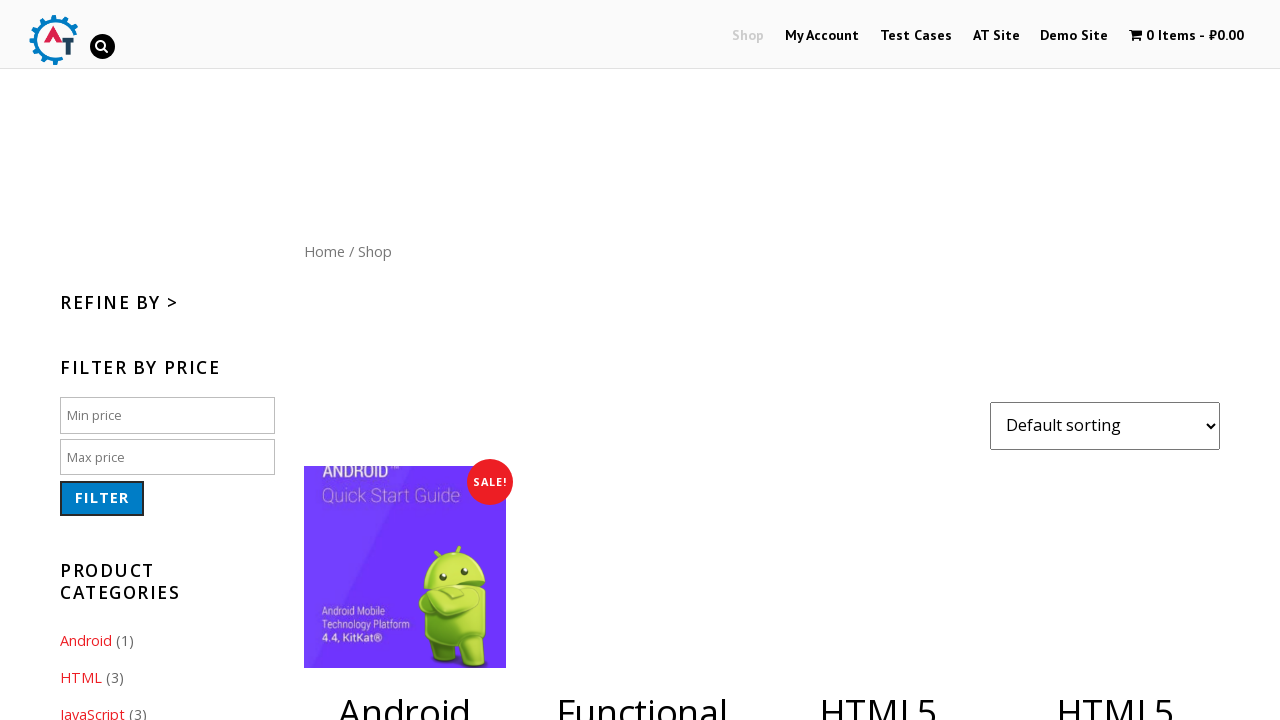

Added first product (HTML book) to basket at (878, 360) on #content > ul > li.post-181 a.add_to_cart_button
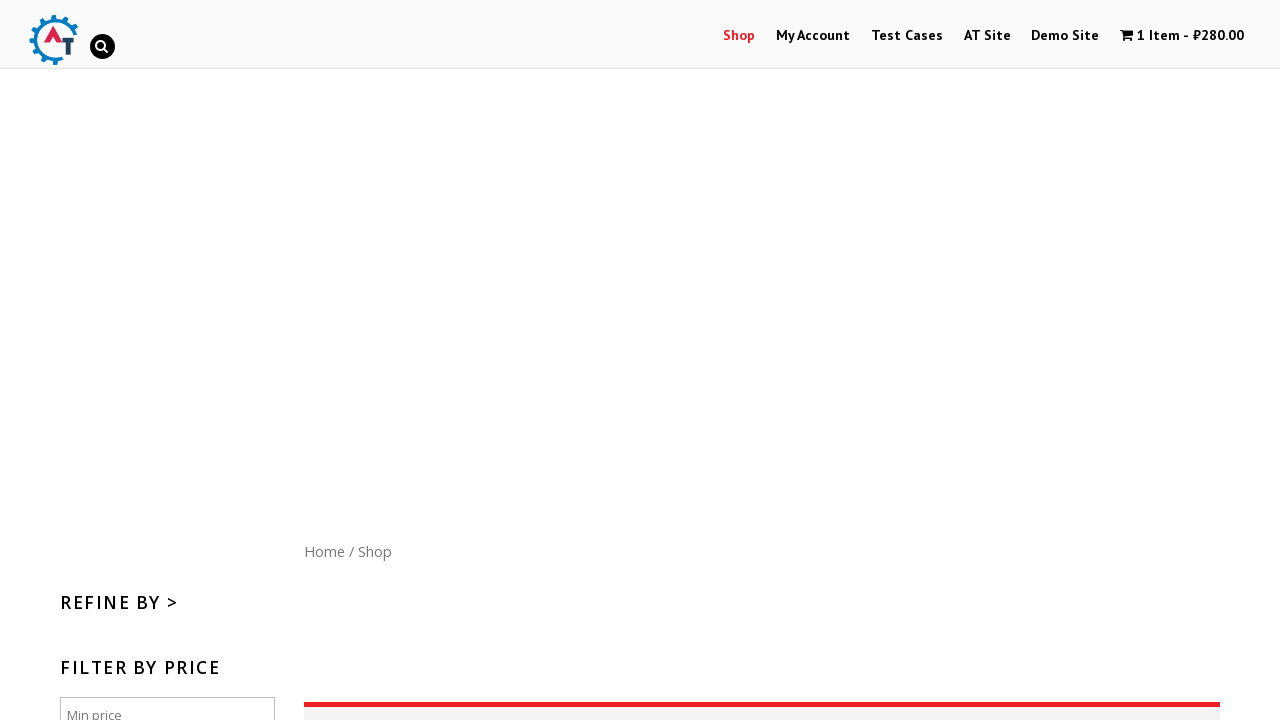

Waited 2 seconds for add to cart action to complete
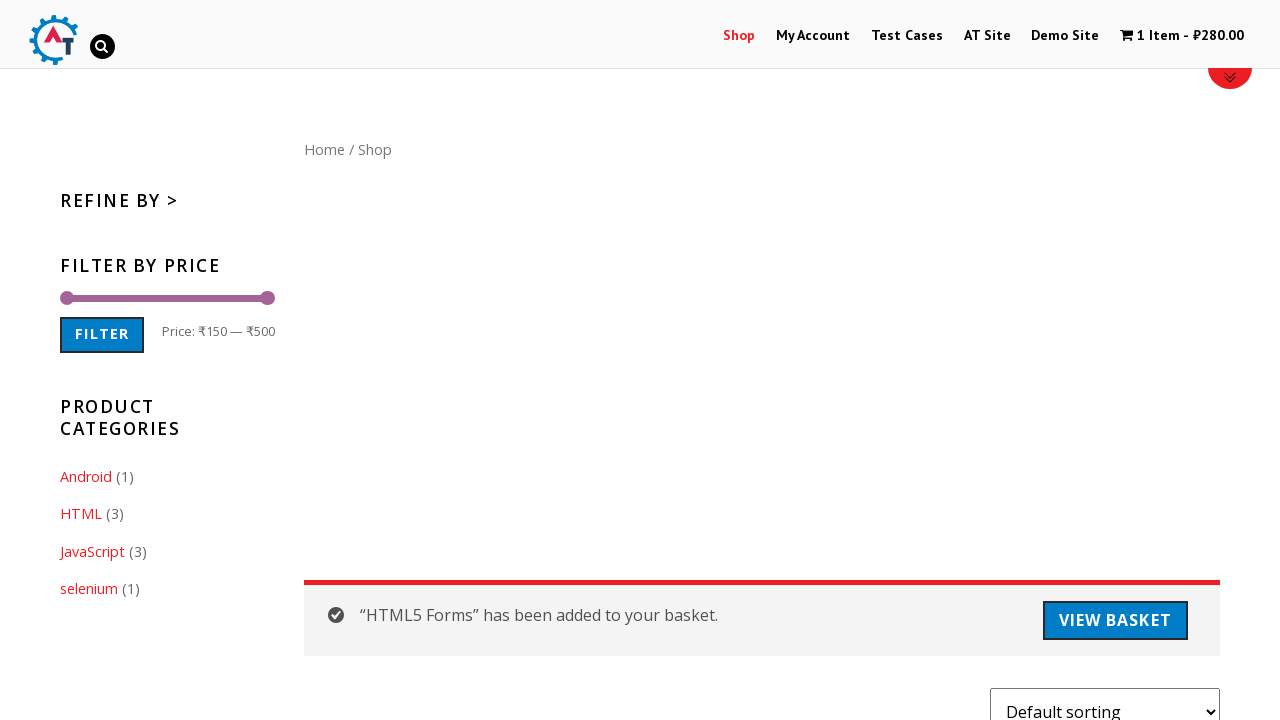

Added second product (JavaScript book) to basket at (641, 360) on #content > ul > li.post-165 a.add_to_cart_button
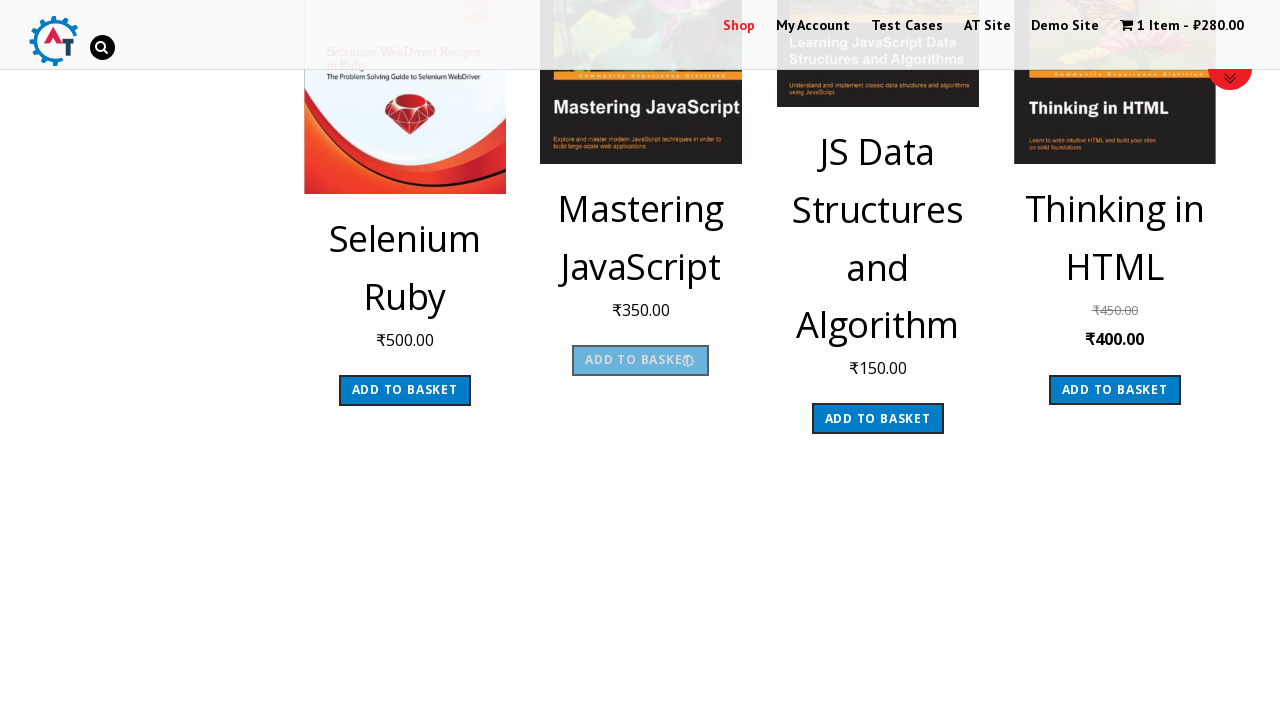

Clicked on cart icon to view shopping cart at (1182, 28) on #wpmenucartli > a
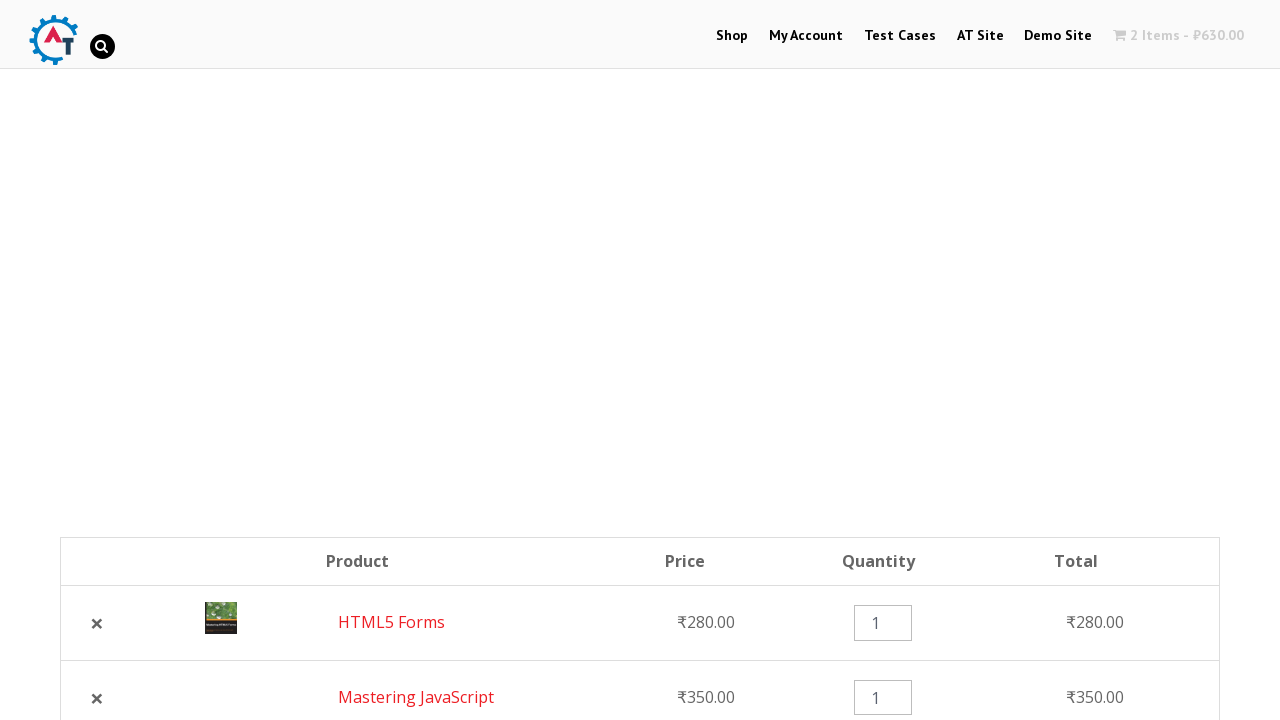

Waited 2 seconds for cart page to load
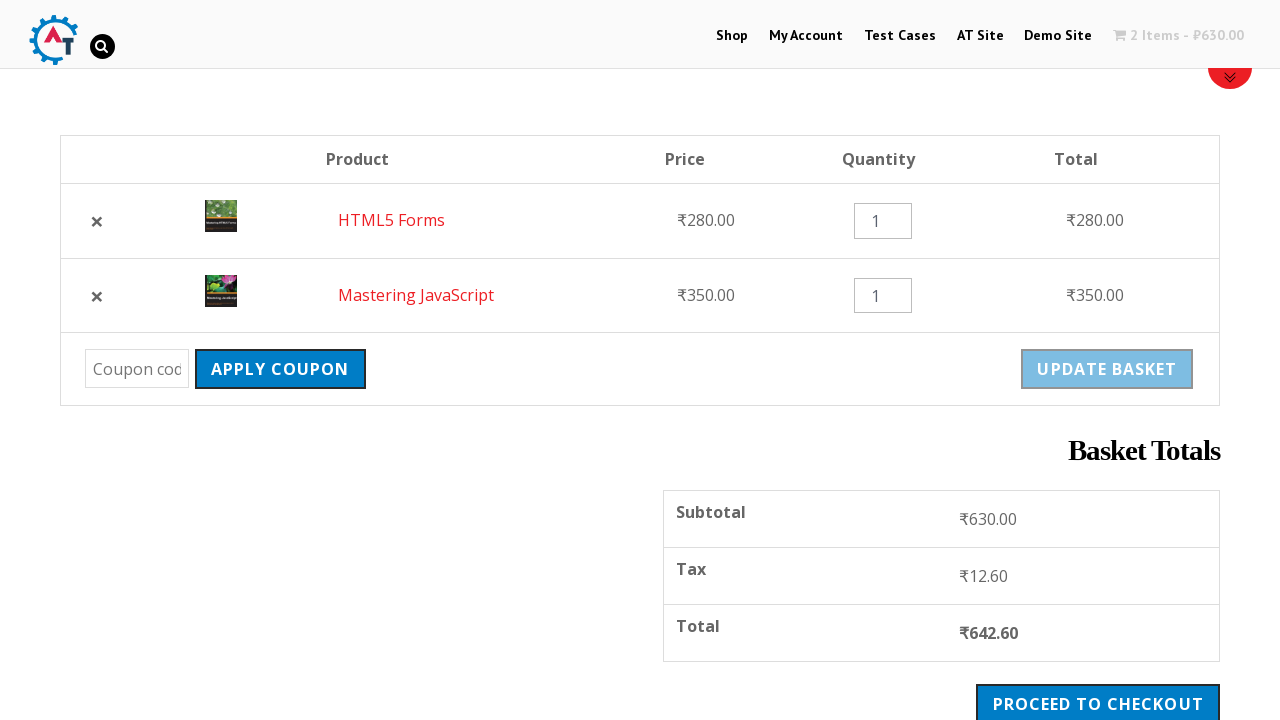

Deleted first item from shopping cart at (97, 221) on td.product-remove > a
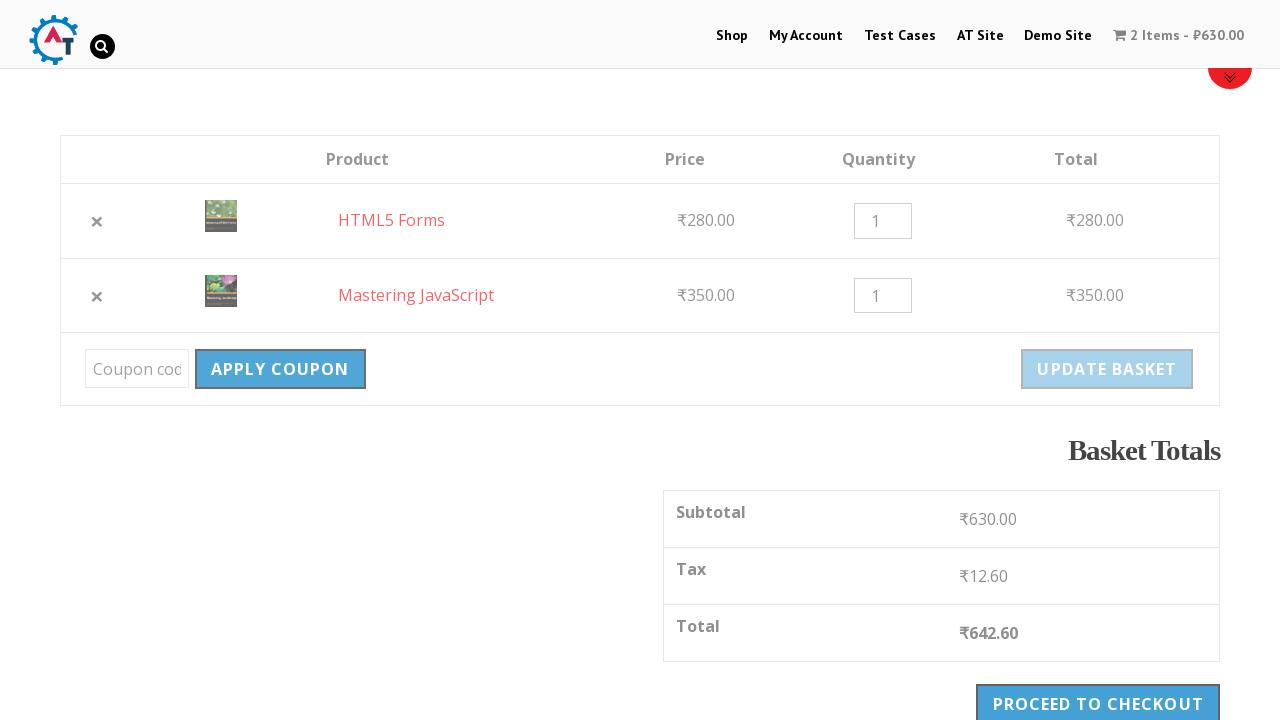

Waited 2 seconds for item removal to process
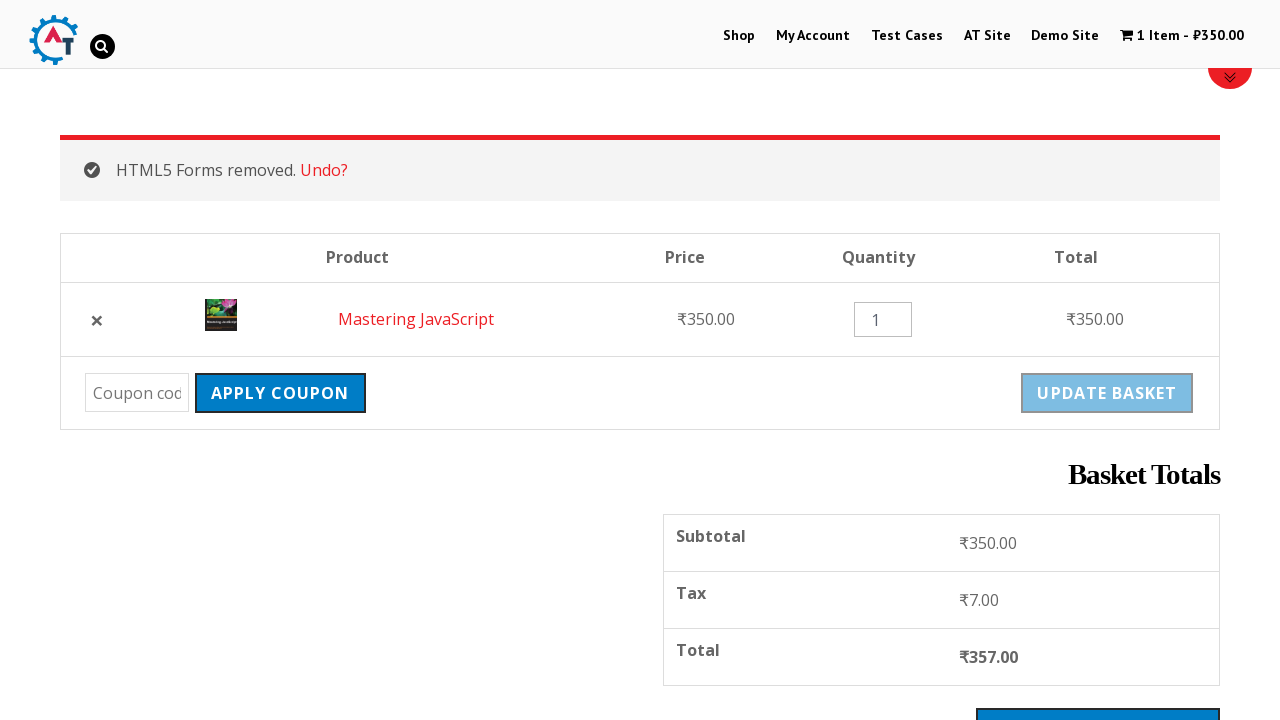

Clicked Undo to restore the deleted item at (324, 170) on div.woocommerce-message > a
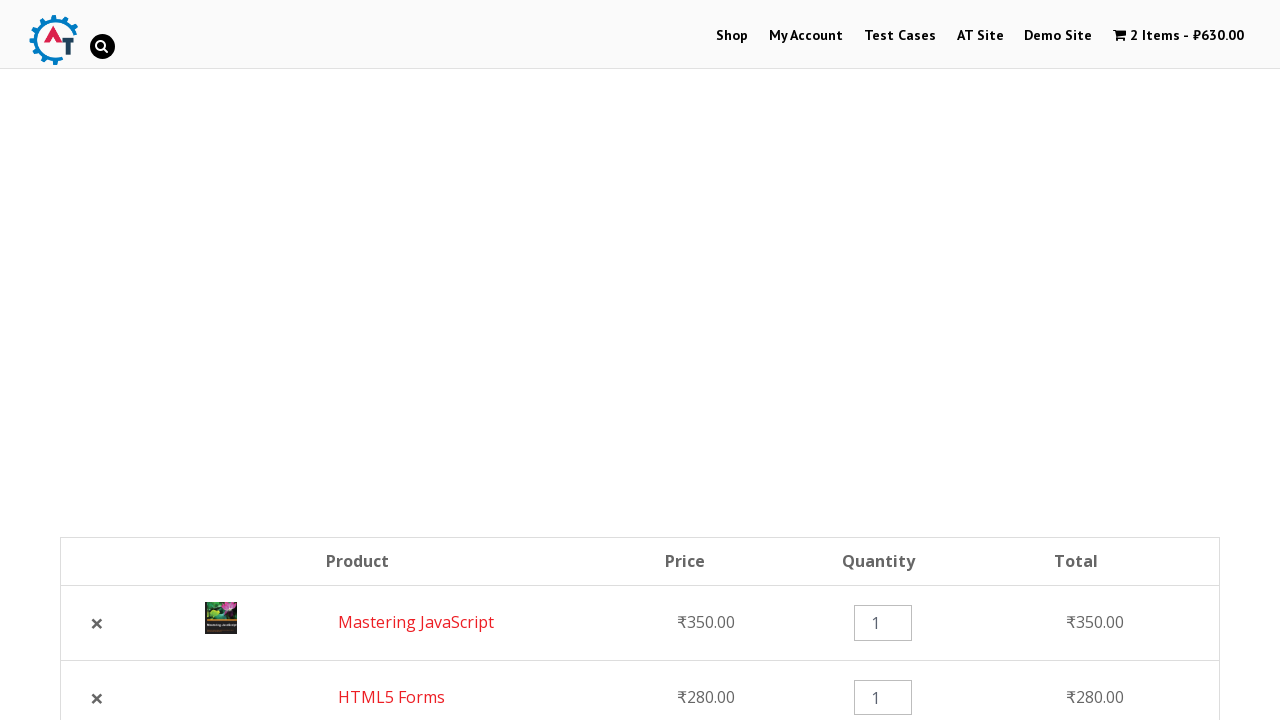

Cleared quantity field for first item on td.product-quantity input[type='number']
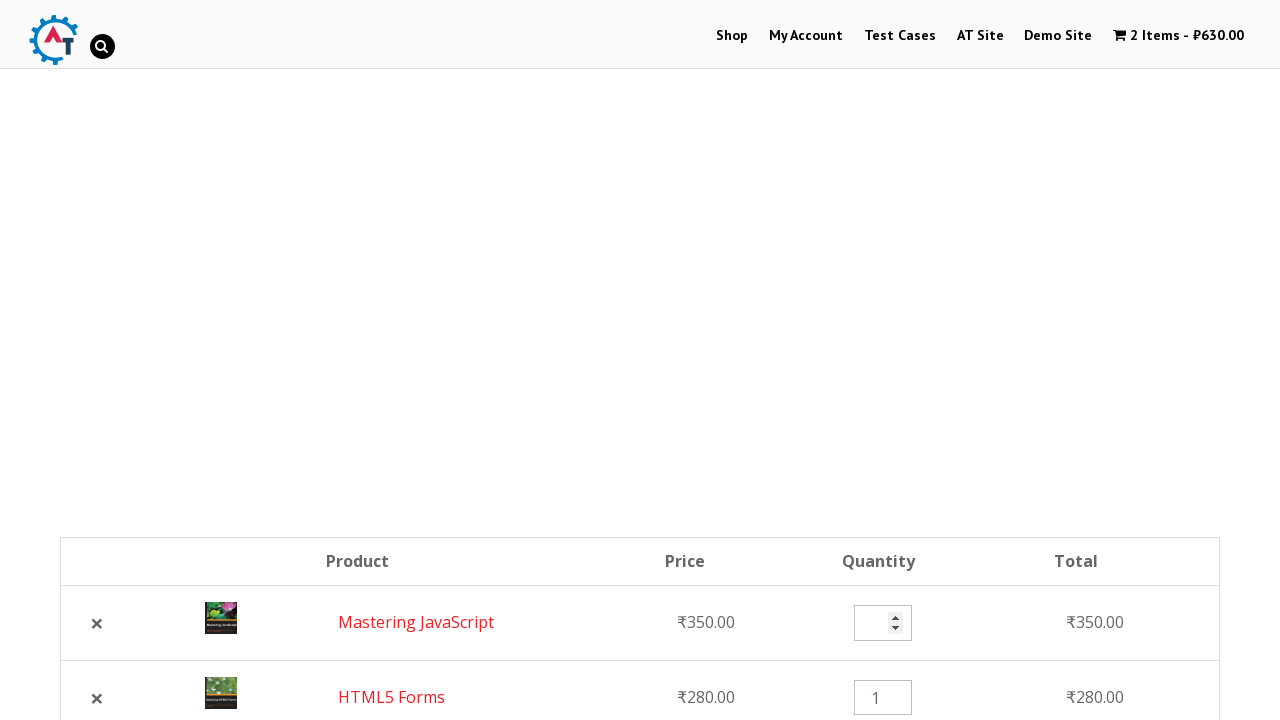

Entered new quantity value of 3 on td.product-quantity input[type='number']
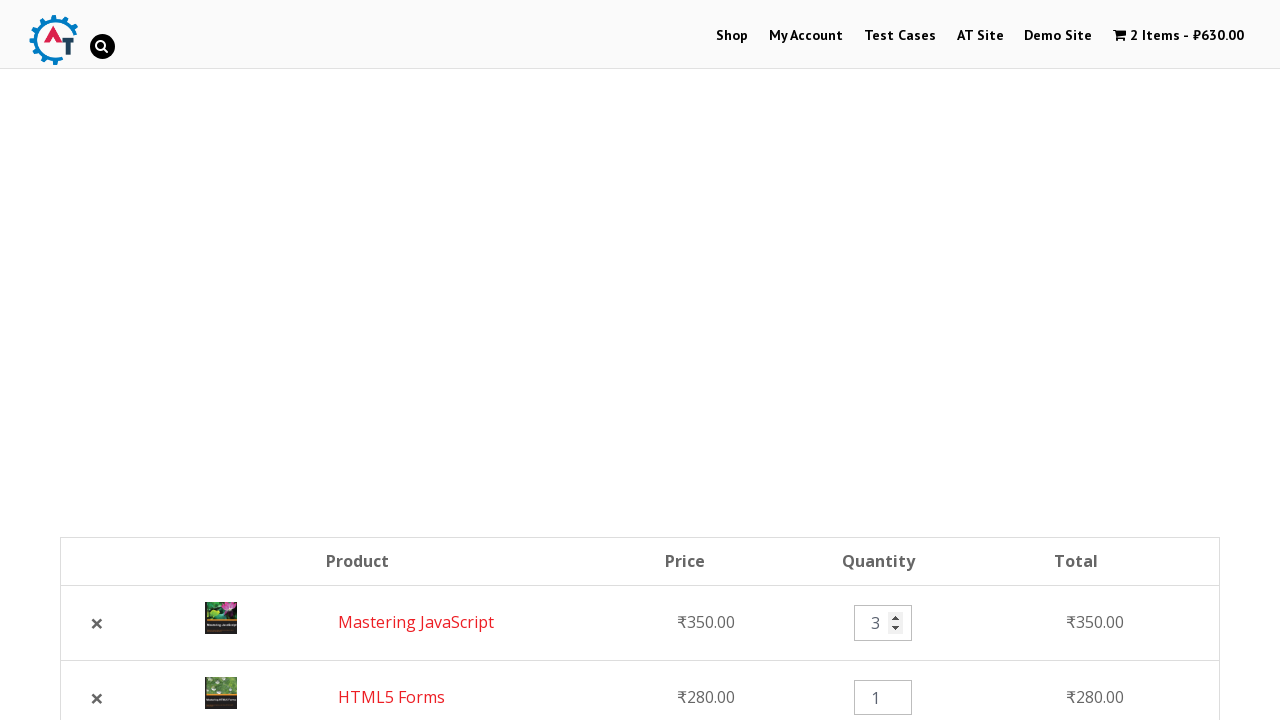

Clicked Update Basket button to apply quantity changes at (1107, 360) on input.button[name='update_cart']
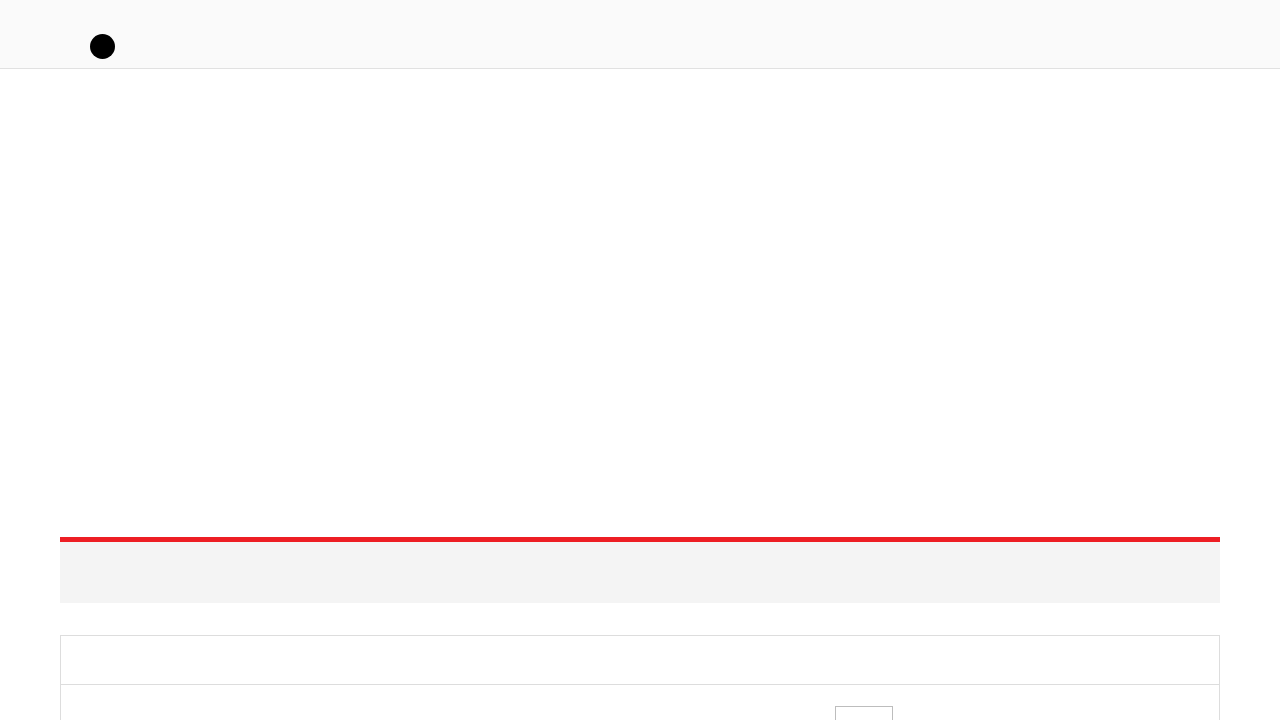

Waited 2 seconds for cart update to complete
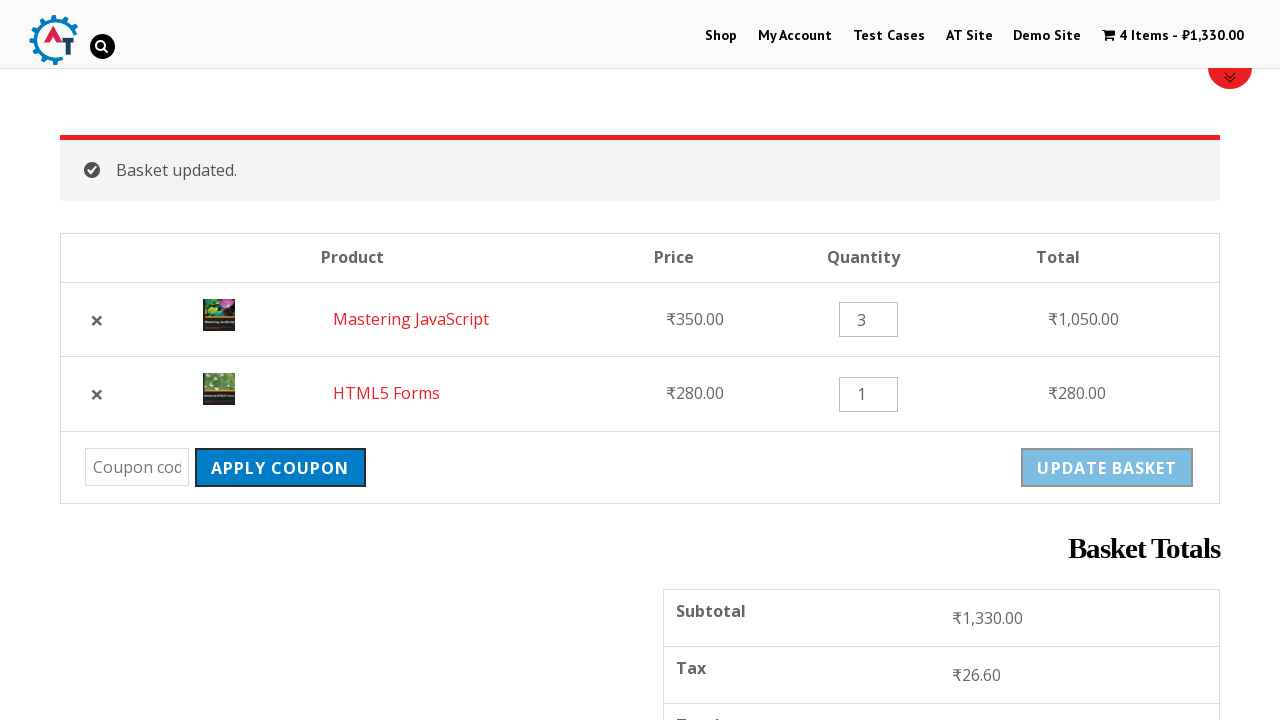

Clicked Apply Coupon button without entering a code at (280, 468) on input.button[name='apply_coupon']
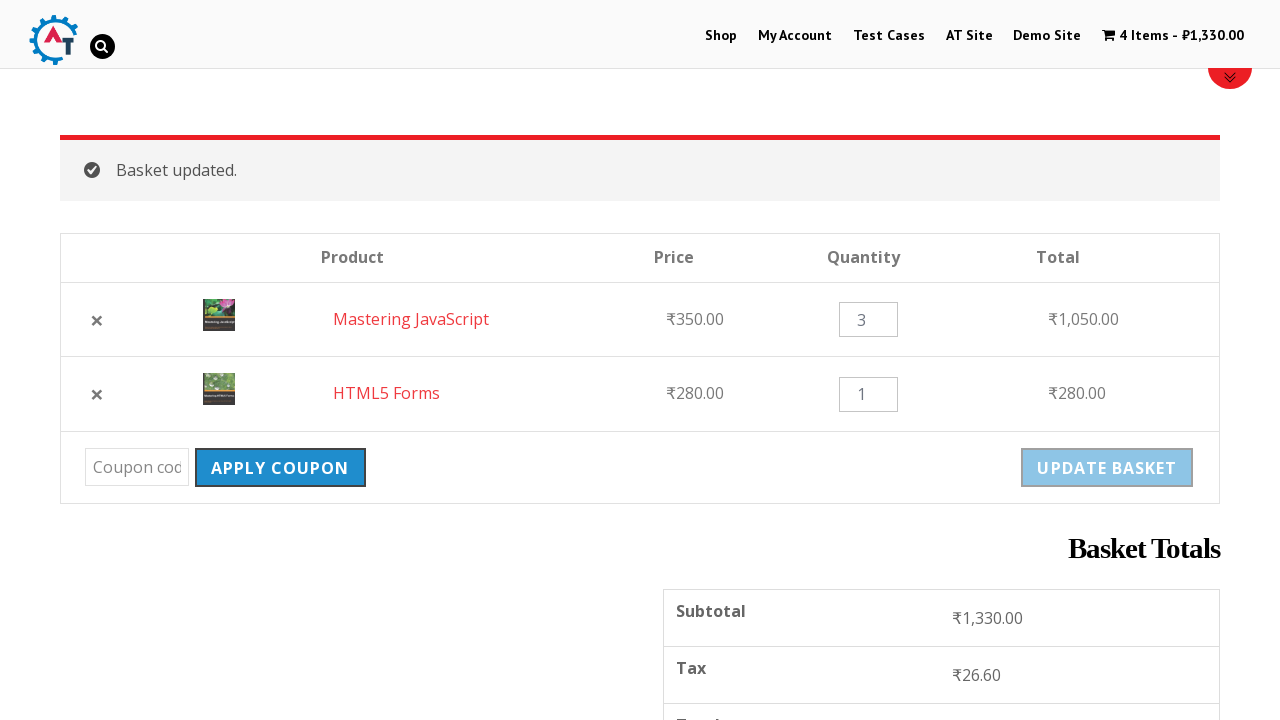

Coupon error message appeared requesting a coupon code
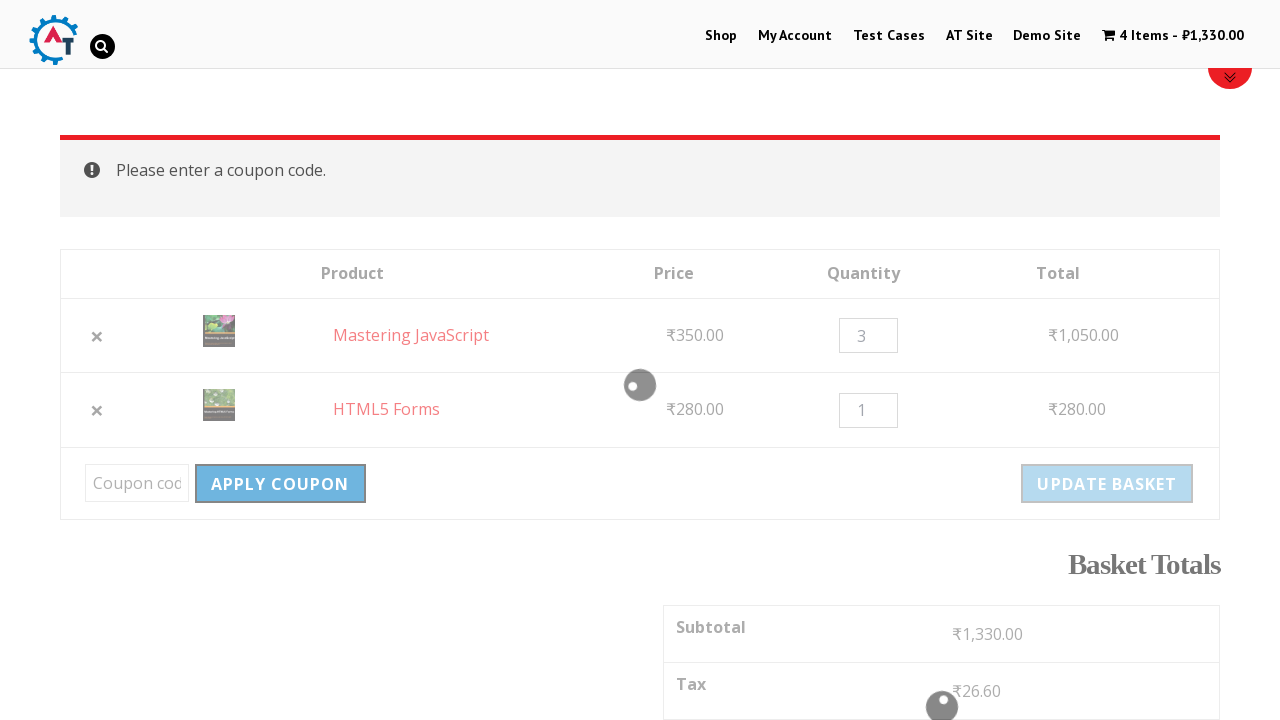

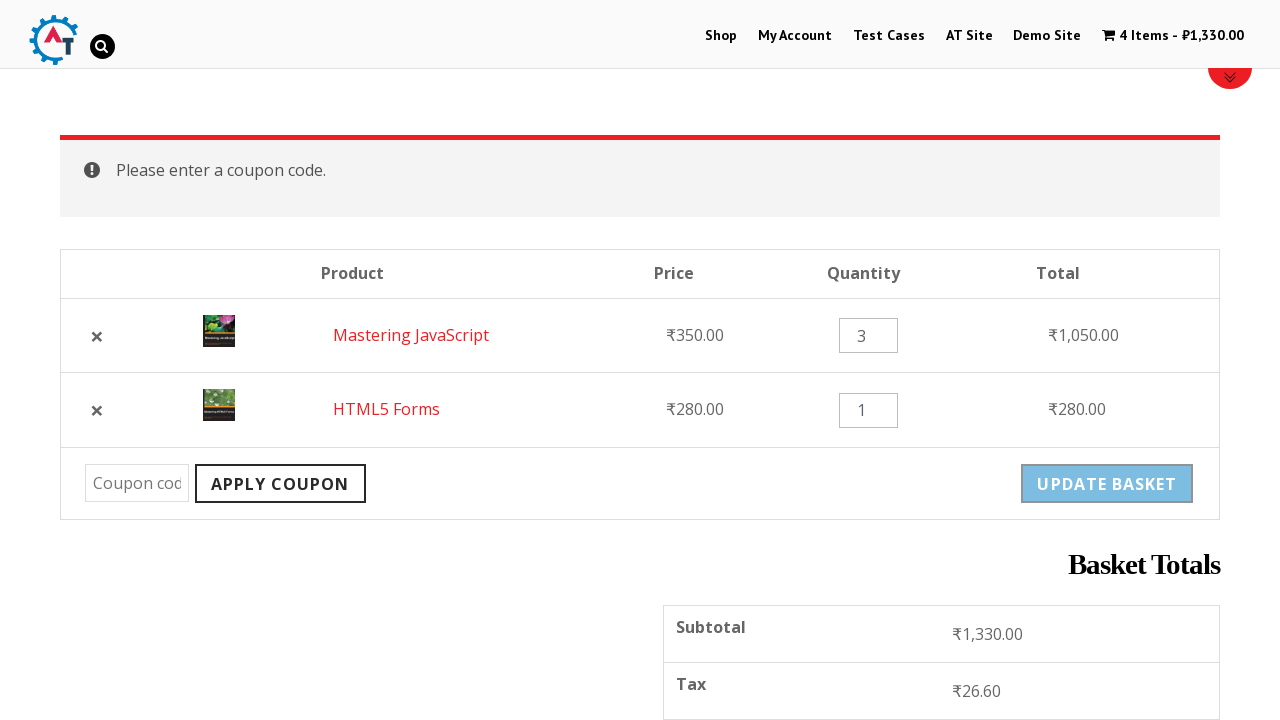